Tests browser window handling by clicking a link that opens a new window, switching to the new window, verifying its content, closing it, returning to the original window, and clicking the link again.

Starting URL: https://the-internet.herokuapp.com/windows

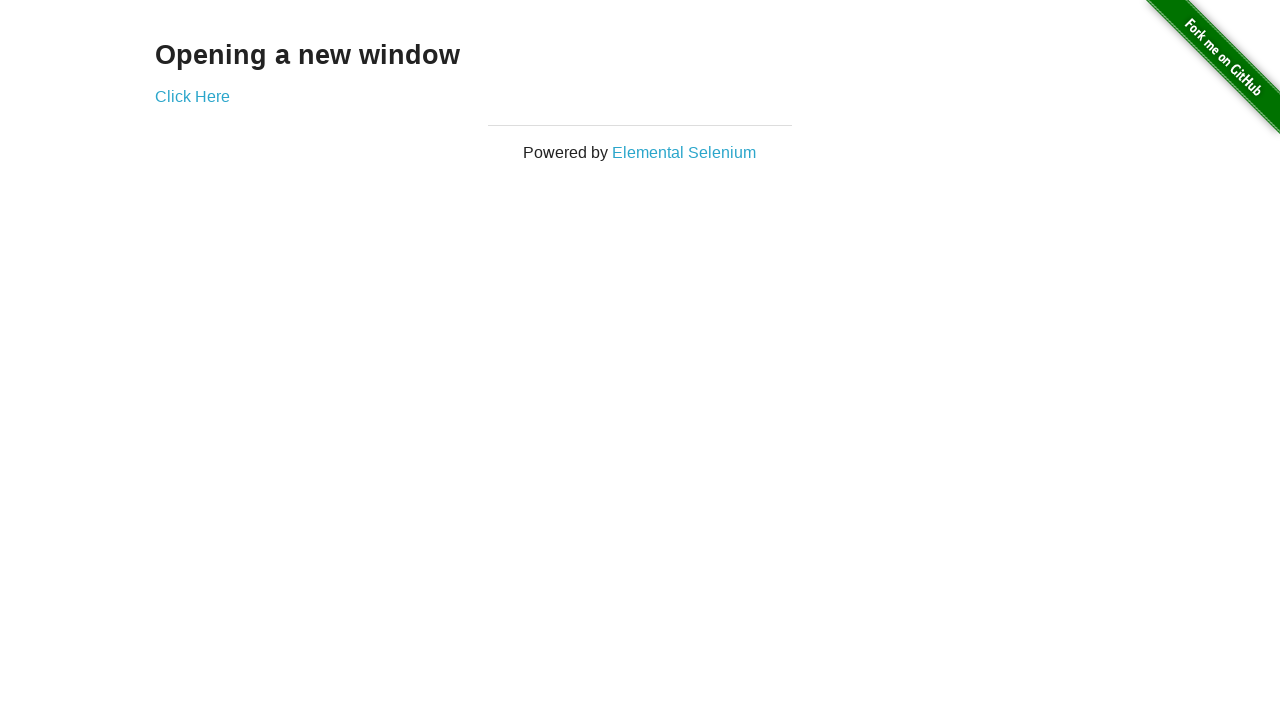

Clicked 'Click Here' link to open new window at (192, 96) on text=Click Here
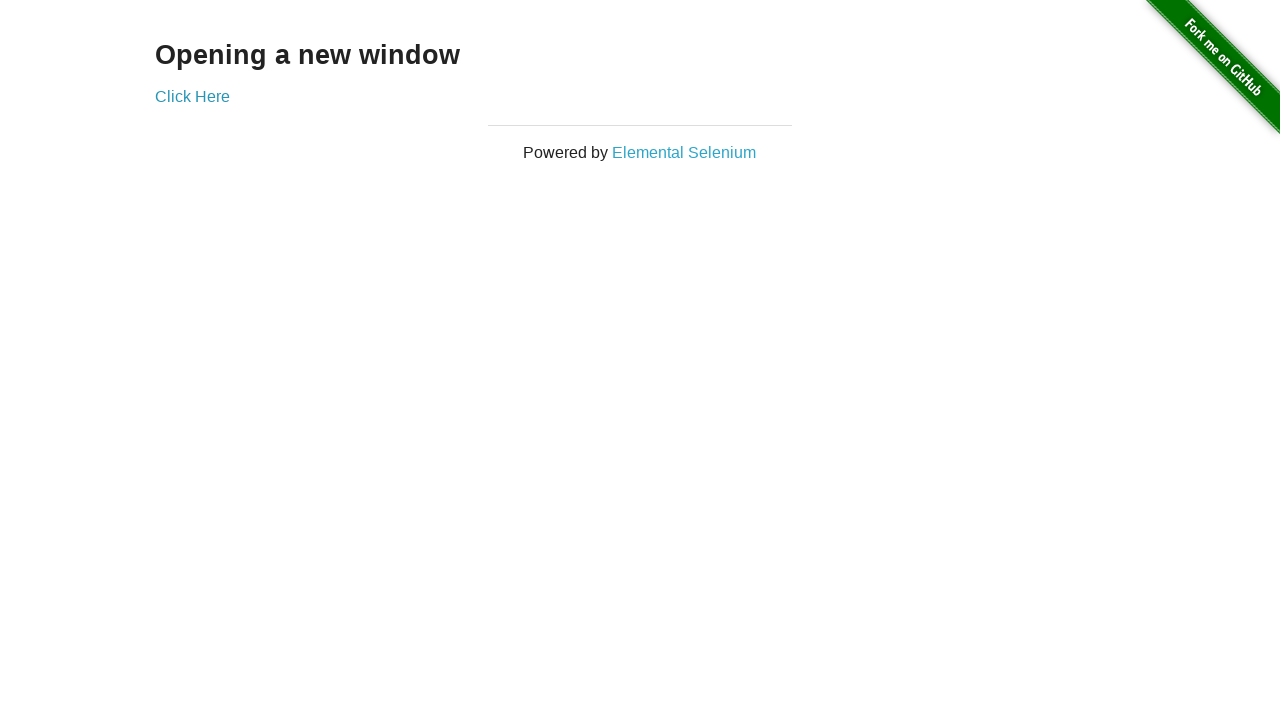

New window opened and captured
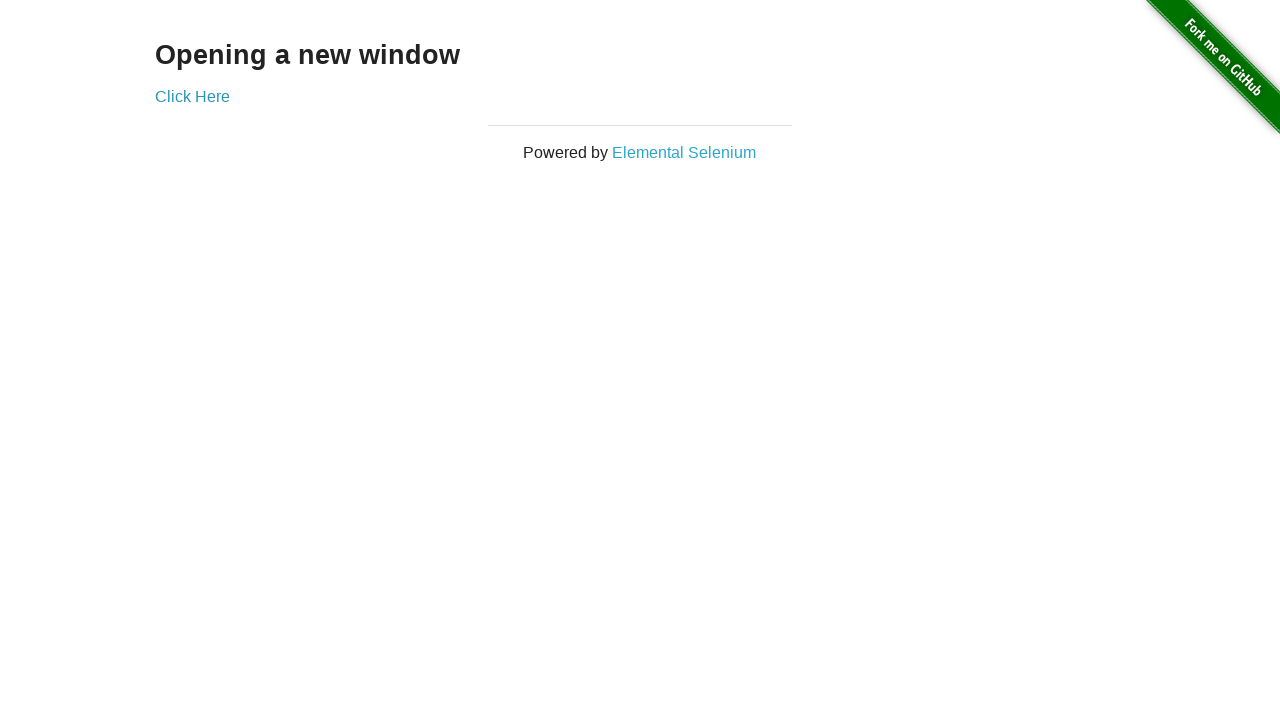

New window fully loaded
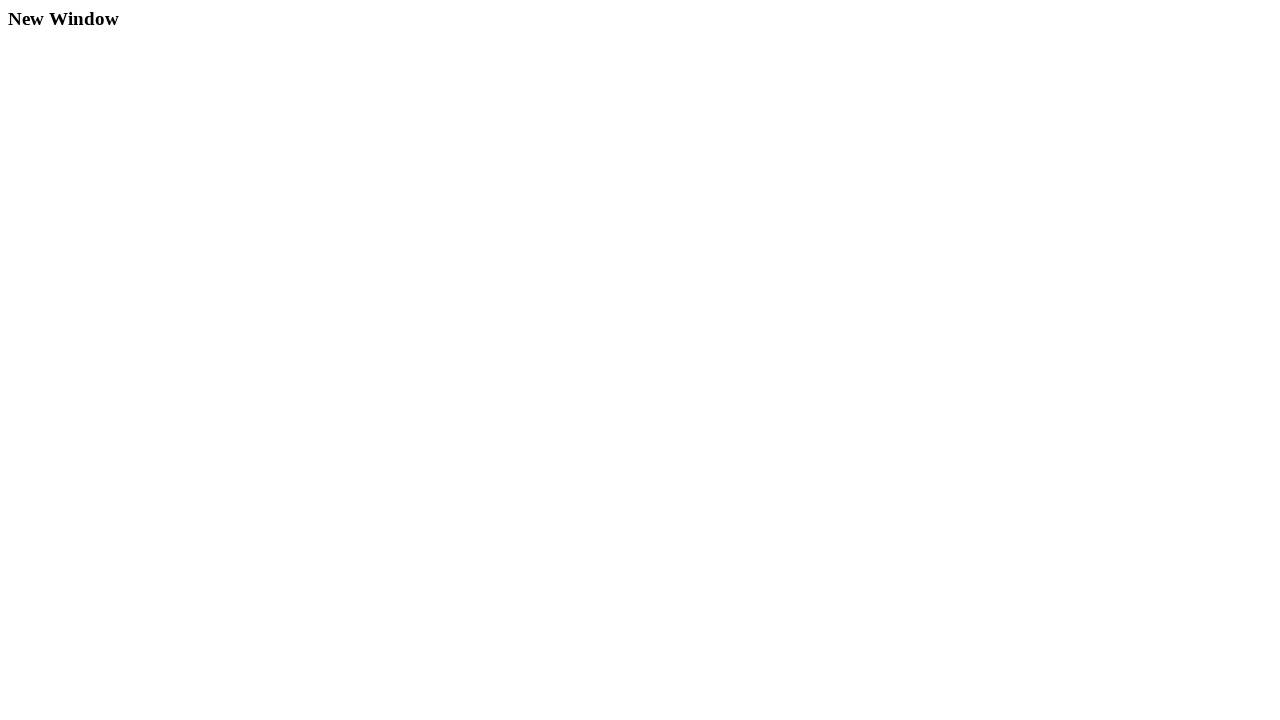

Verified new window contains 'New Window' heading
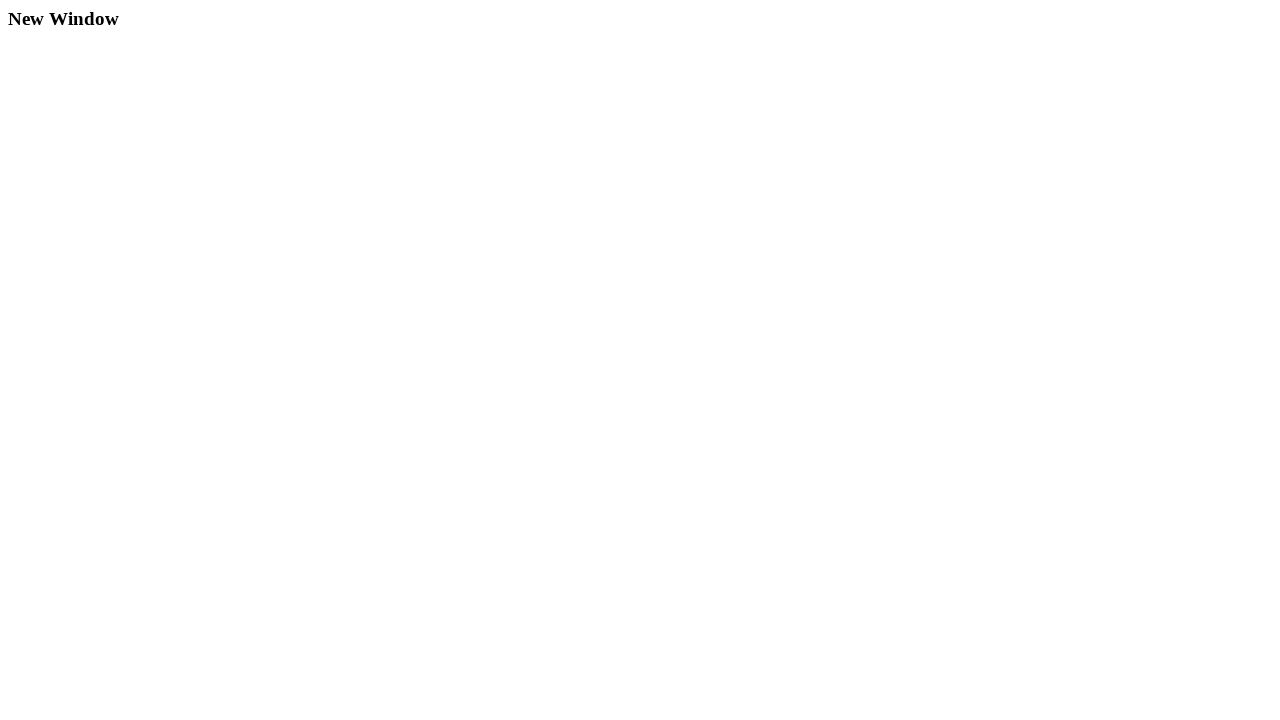

Closed the new window
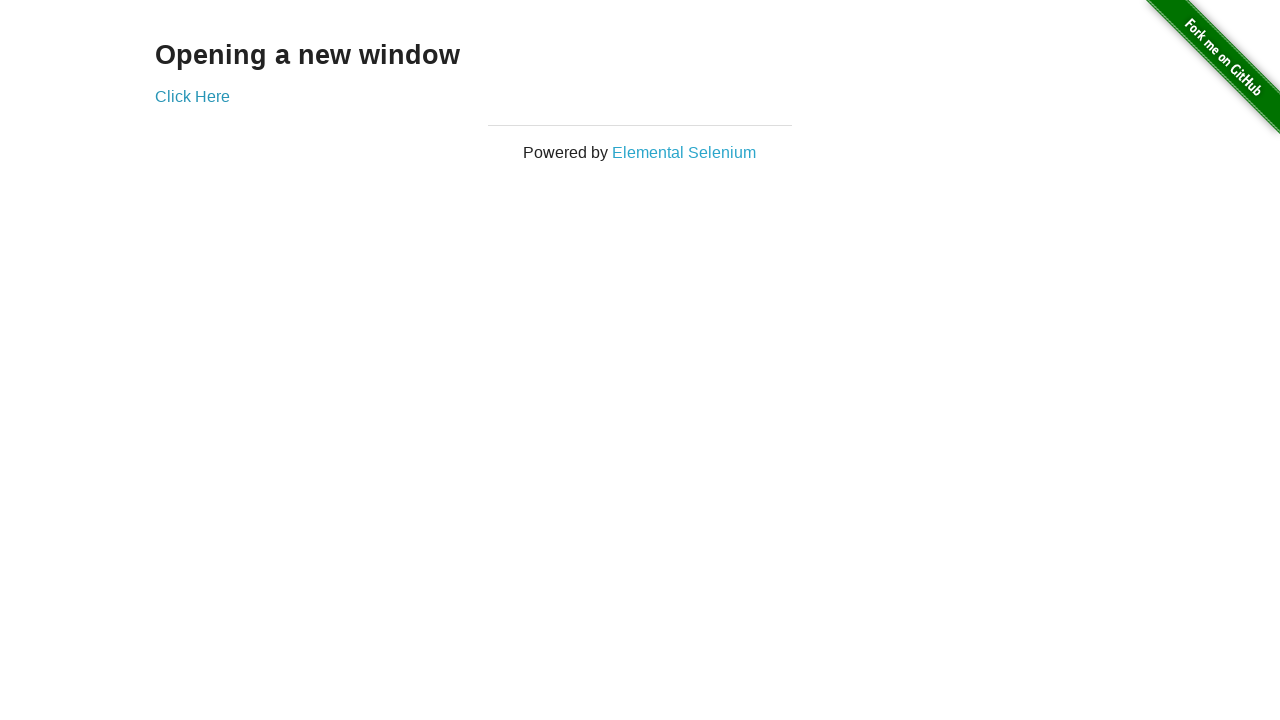

Clicked 'Click Here' link again on original window at (192, 96) on text=Click Here
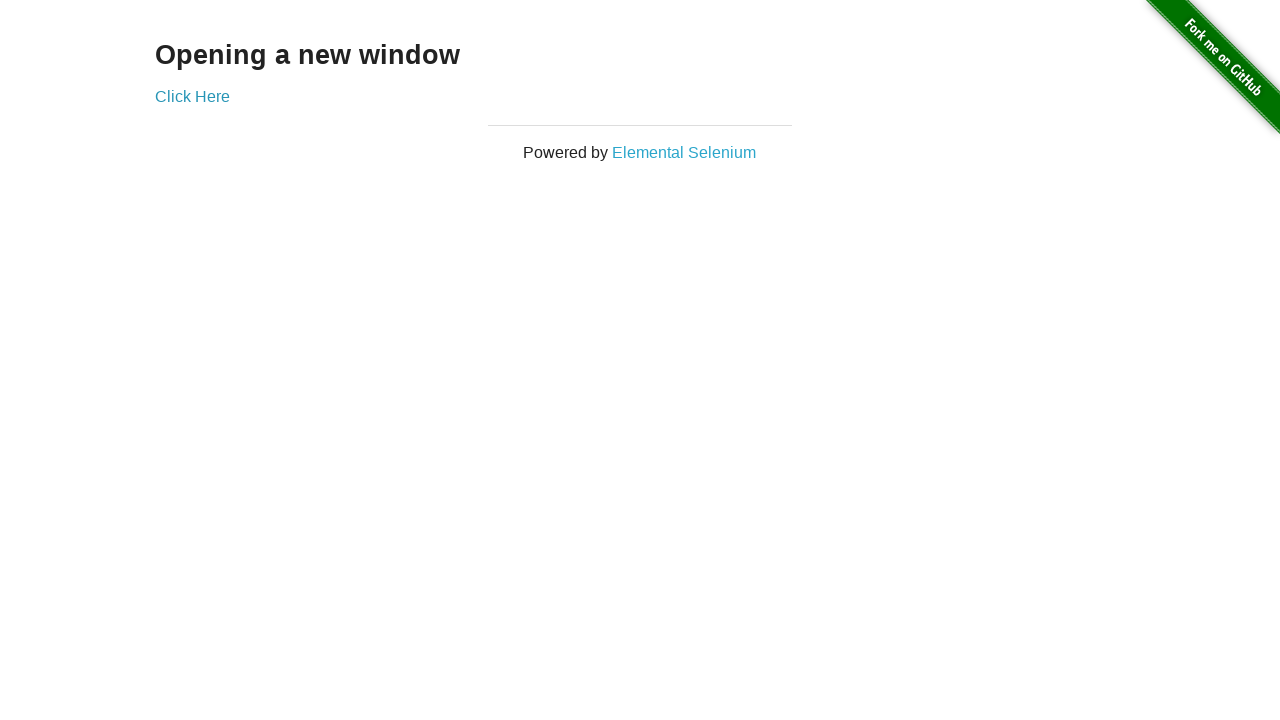

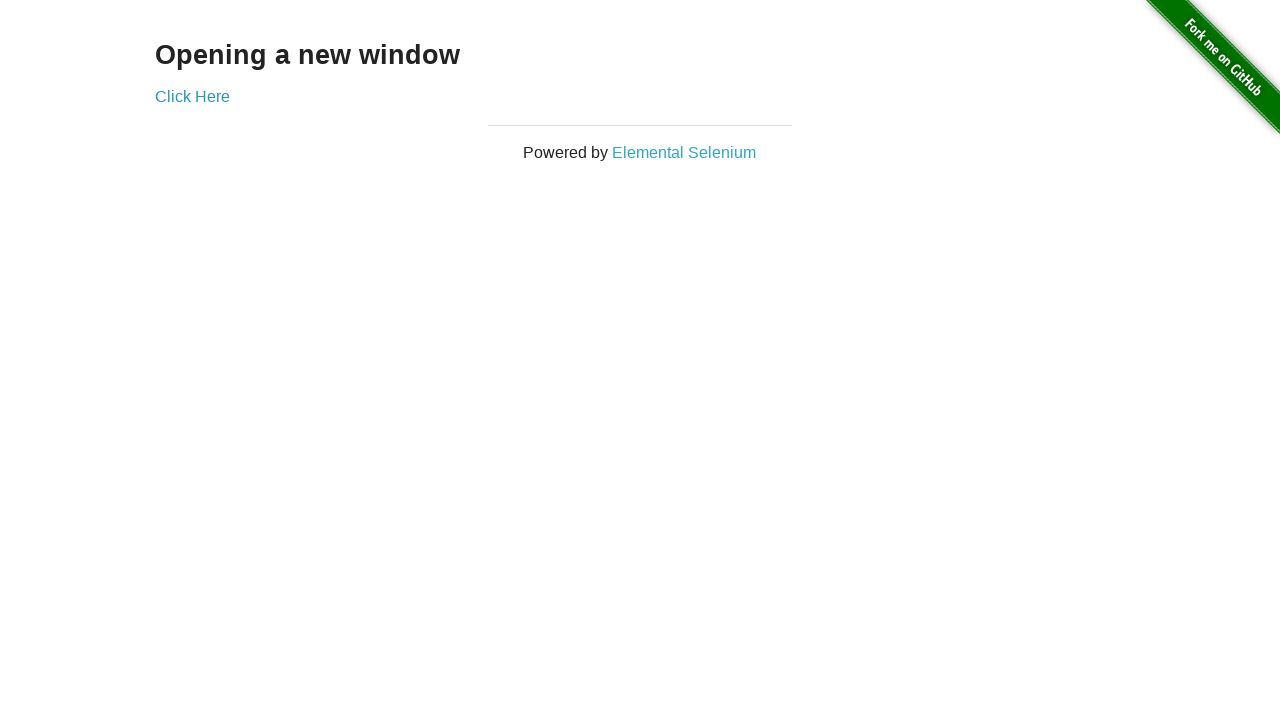